Tests nested frames functionality by navigating to the Nested Frames page, switching into nested frames (frame-top then frame-middle), and verifying the content is accessible

Starting URL: https://the-internet.herokuapp.com

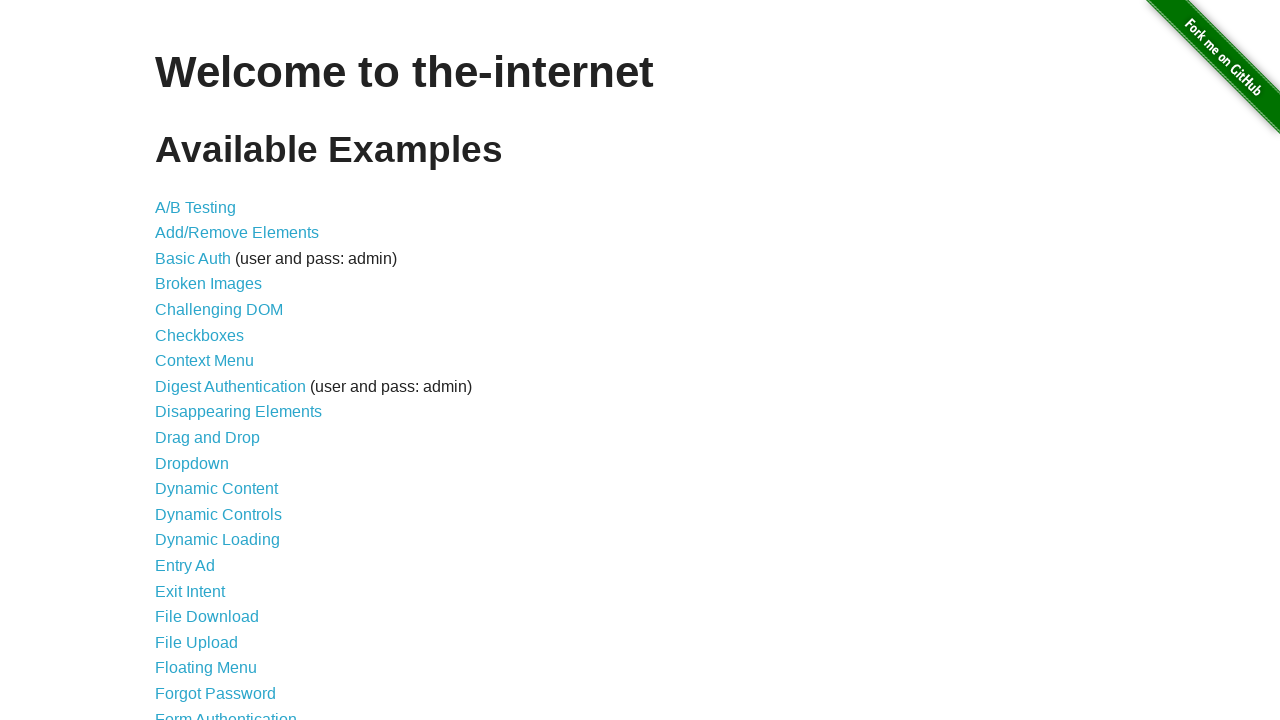

Clicked on the Nested Frames link at (210, 395) on xpath=//li/a[text()='Nested Frames']
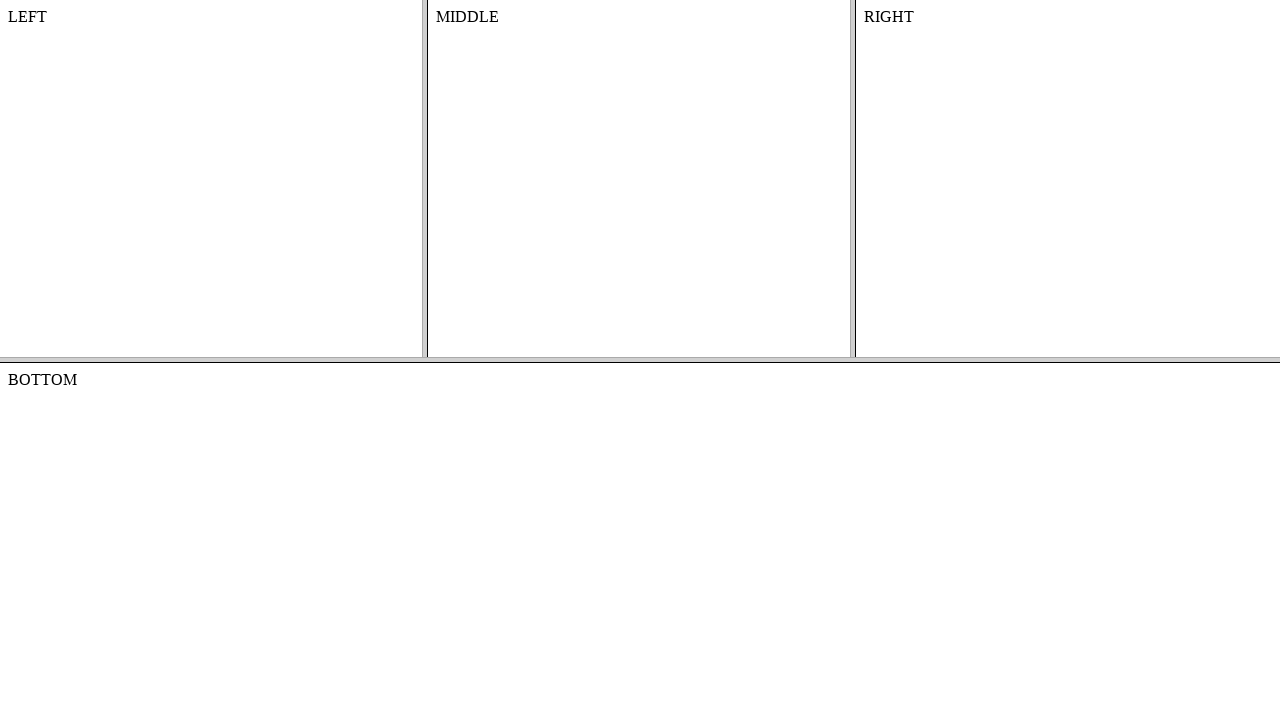

Located and switched to frame-top
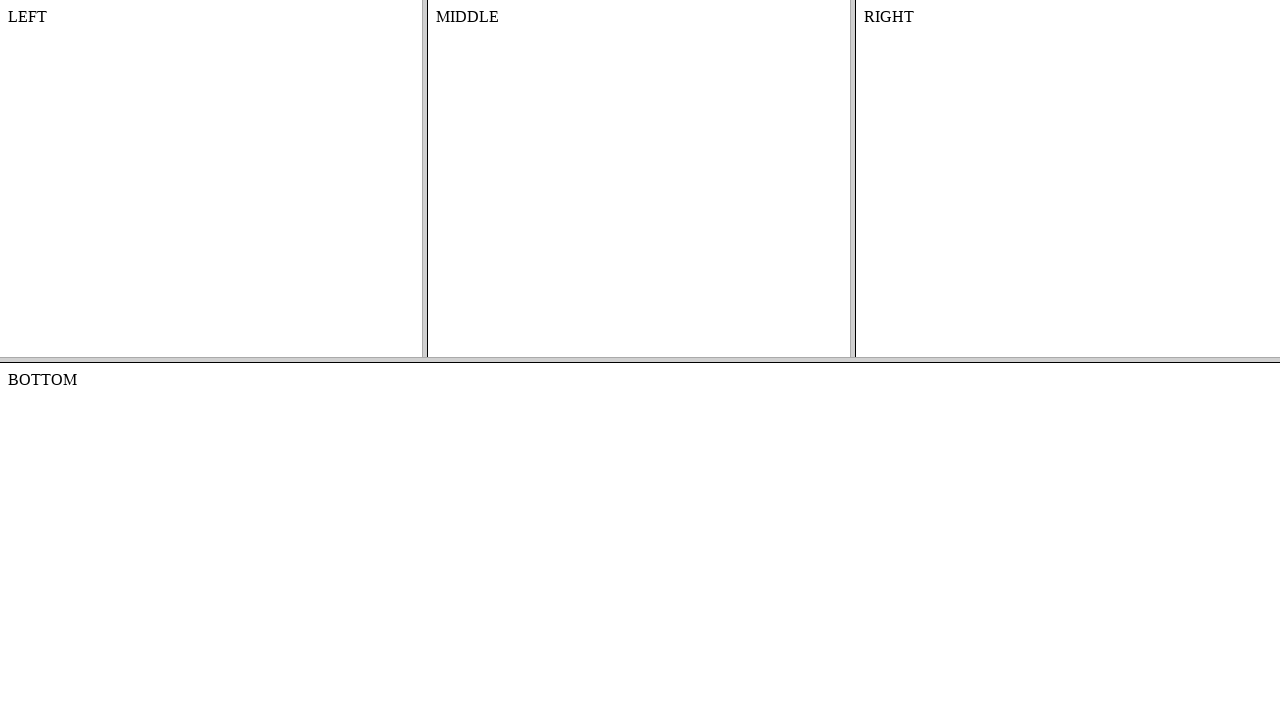

Located and switched to frame-middle nested within frame-top
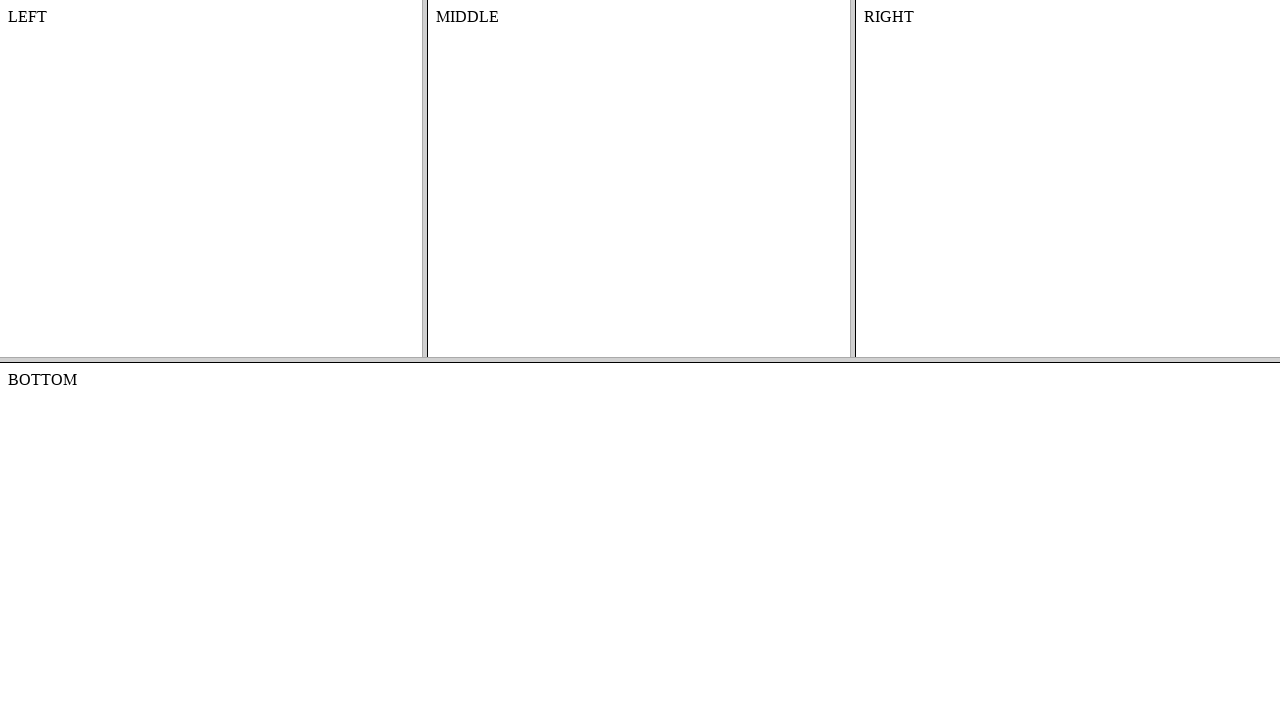

Verified content element is accessible in nested frame-middle
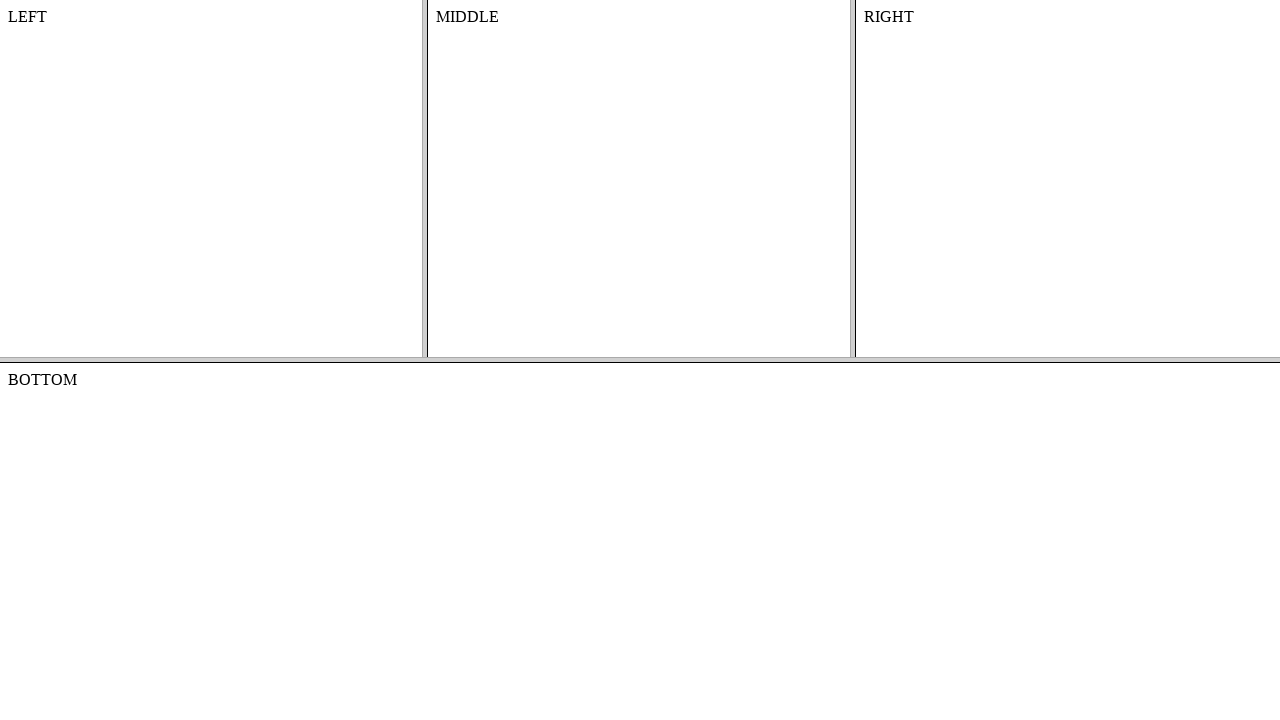

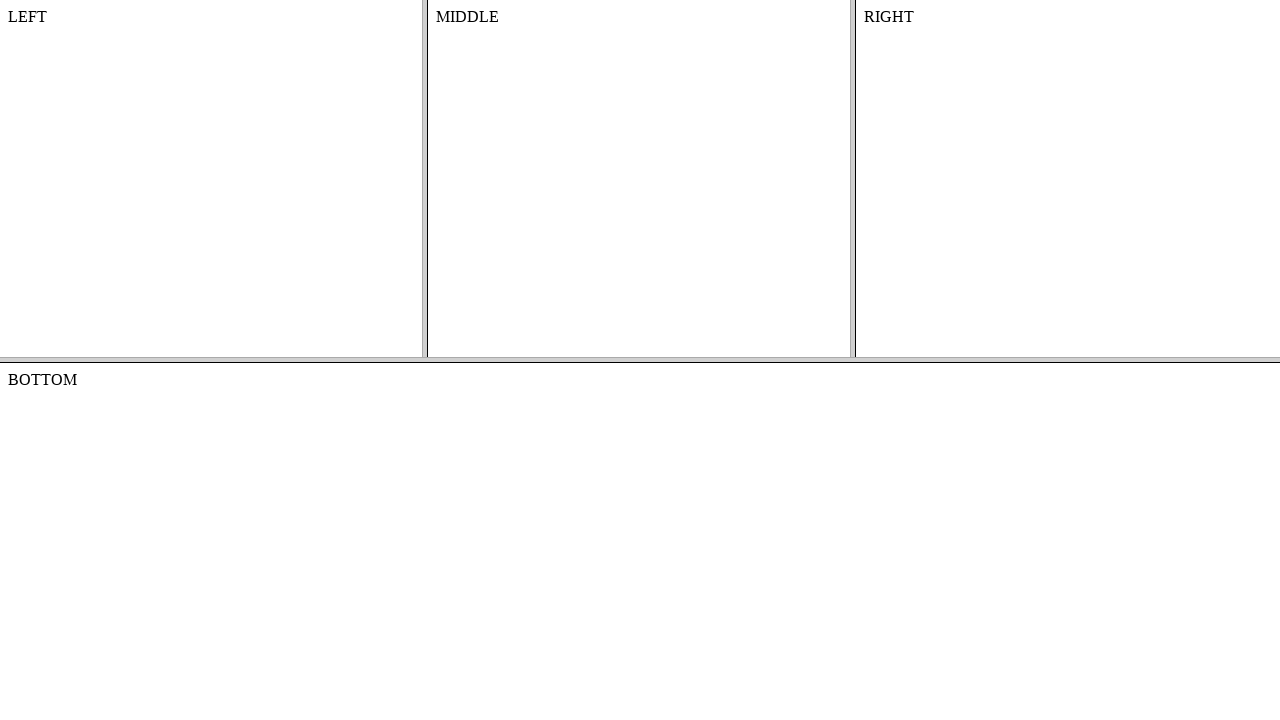